Navigates to EMI Calculator website and waits for the chart element to load, verifying the page renders correctly

Starting URL: https://emicalculator.net/

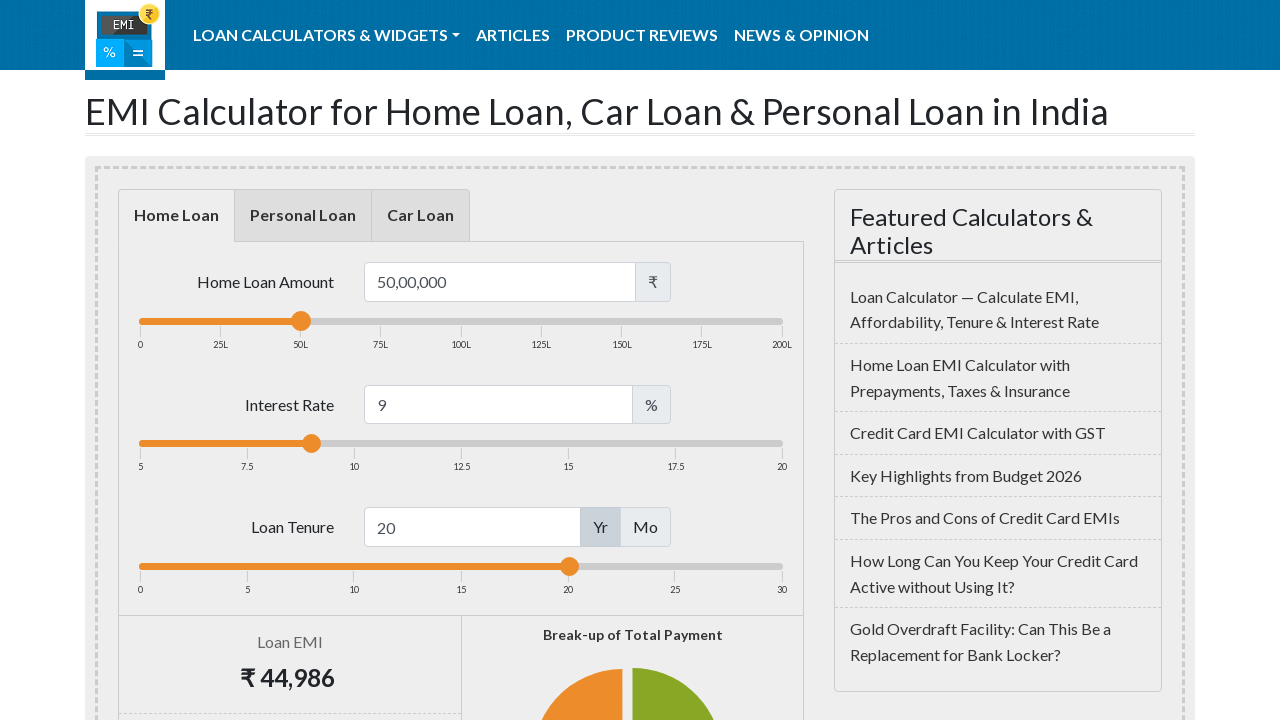

Navigated to EMI Calculator website
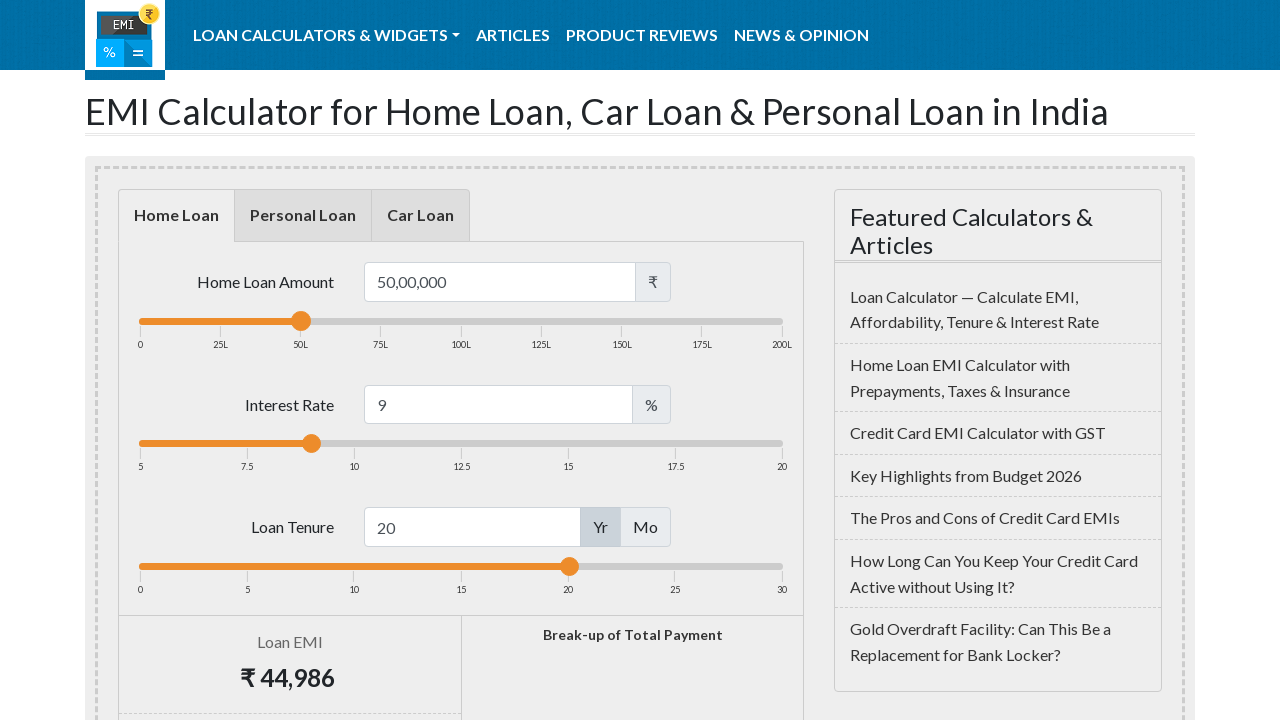

Chart element loaded successfully, verifying page renders correctly
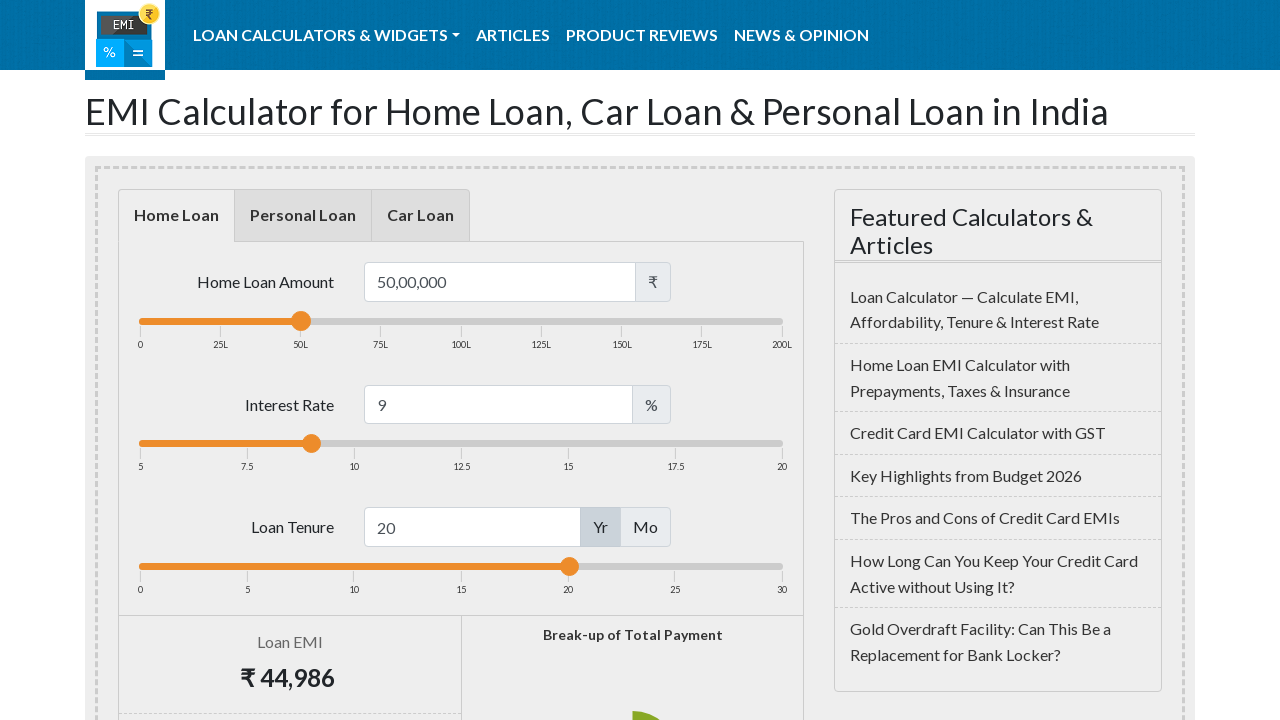

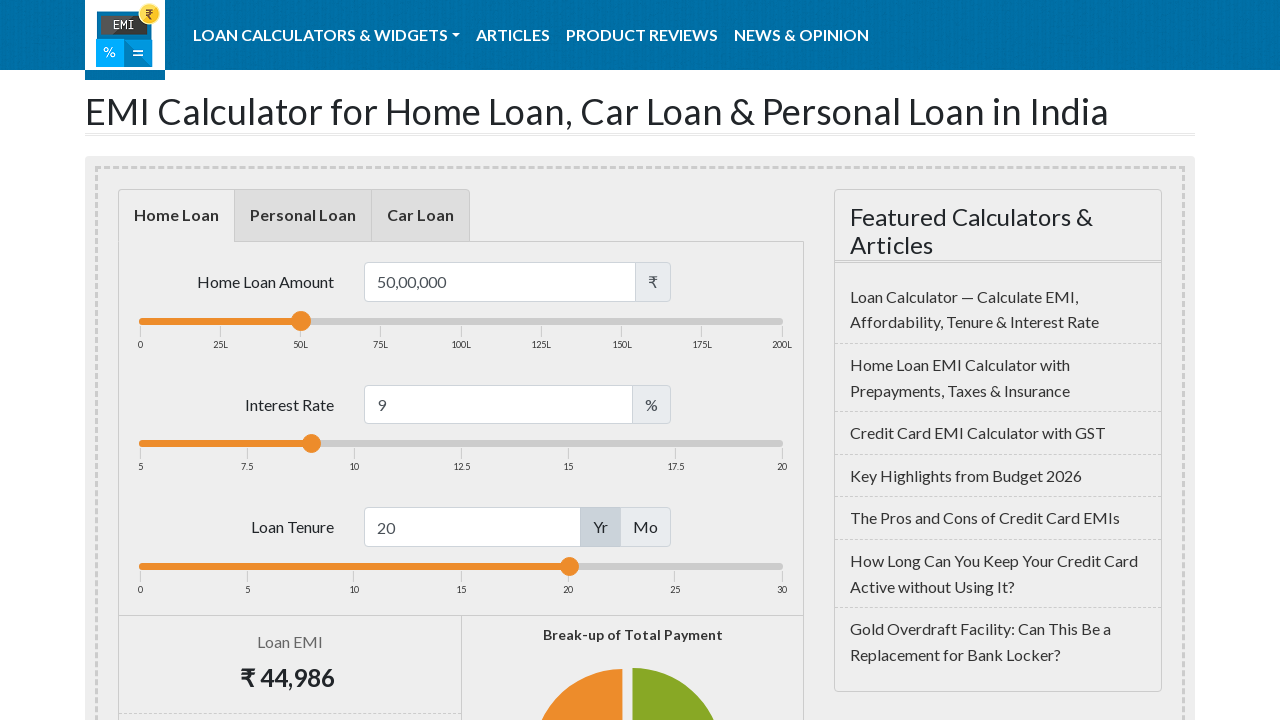